Tests iframe handling by navigating to jQuery UI draggable demo, switching into the iframe, then switching back to default content and clicking the Draggable navigation link.

Starting URL: https://jqueryui.com/draggable/

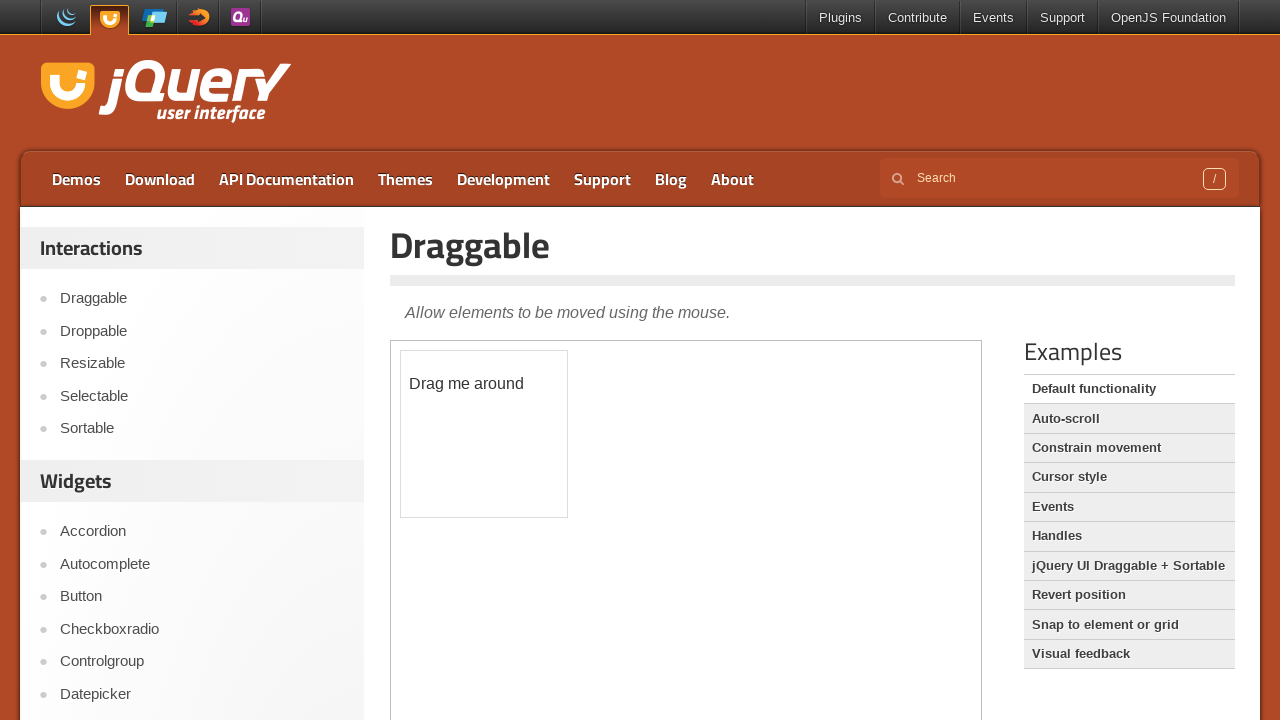

Located first iframe on jQuery UI draggable demo page
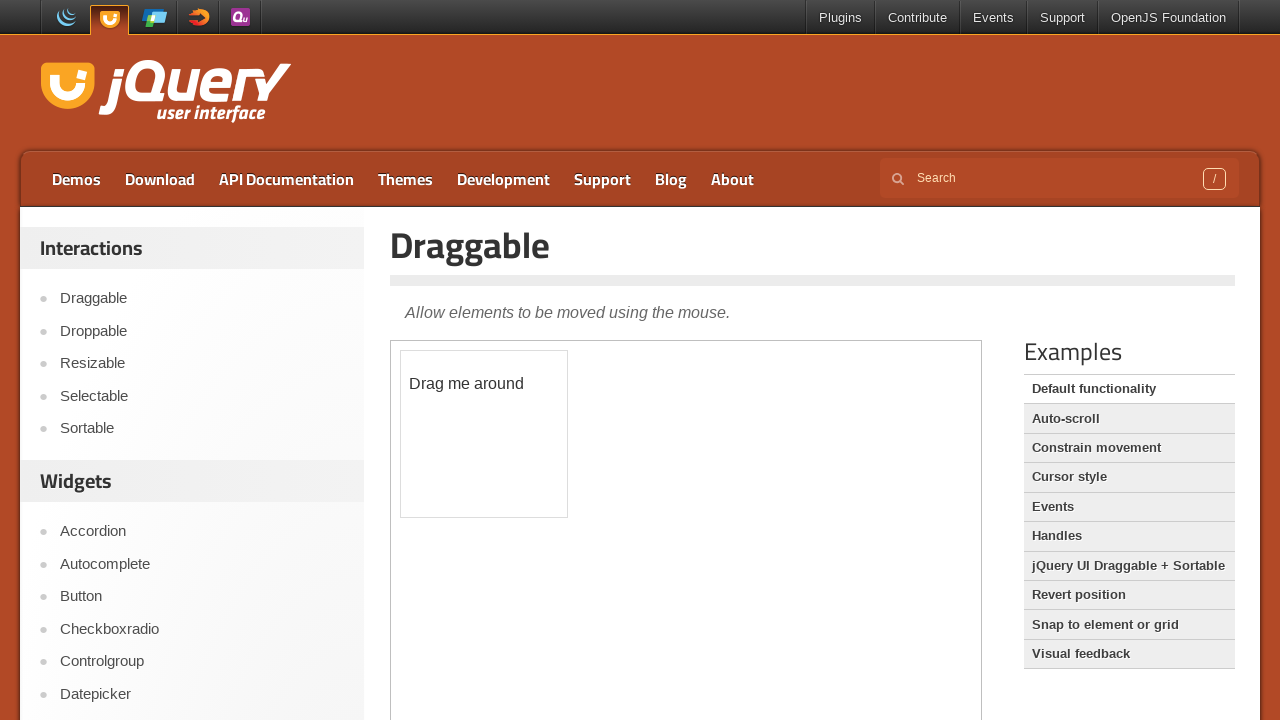

Clicked Draggable navigation link in main content after switching back from iframe at (1129, 566) on a:has-text('Draggable')
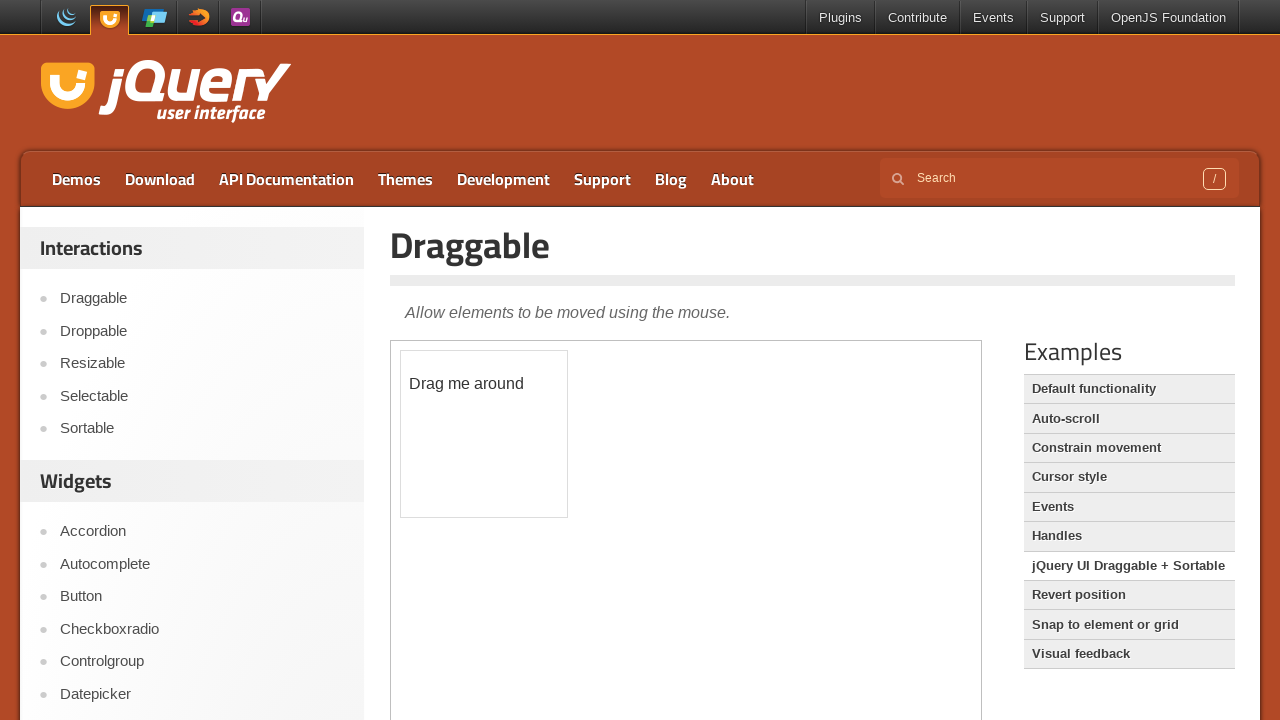

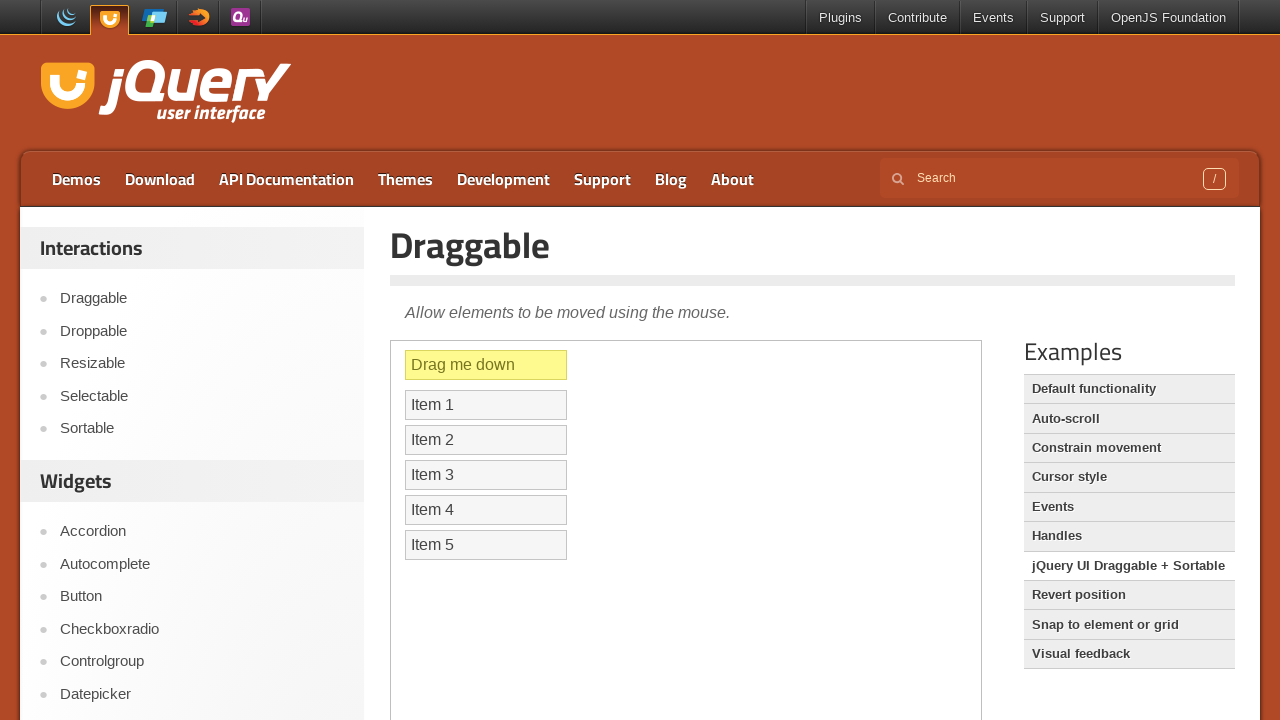